Tests the carousel navigation by clicking the next icon multiple times to cycle through slides

Starting URL: https://www.demoblaze.com/

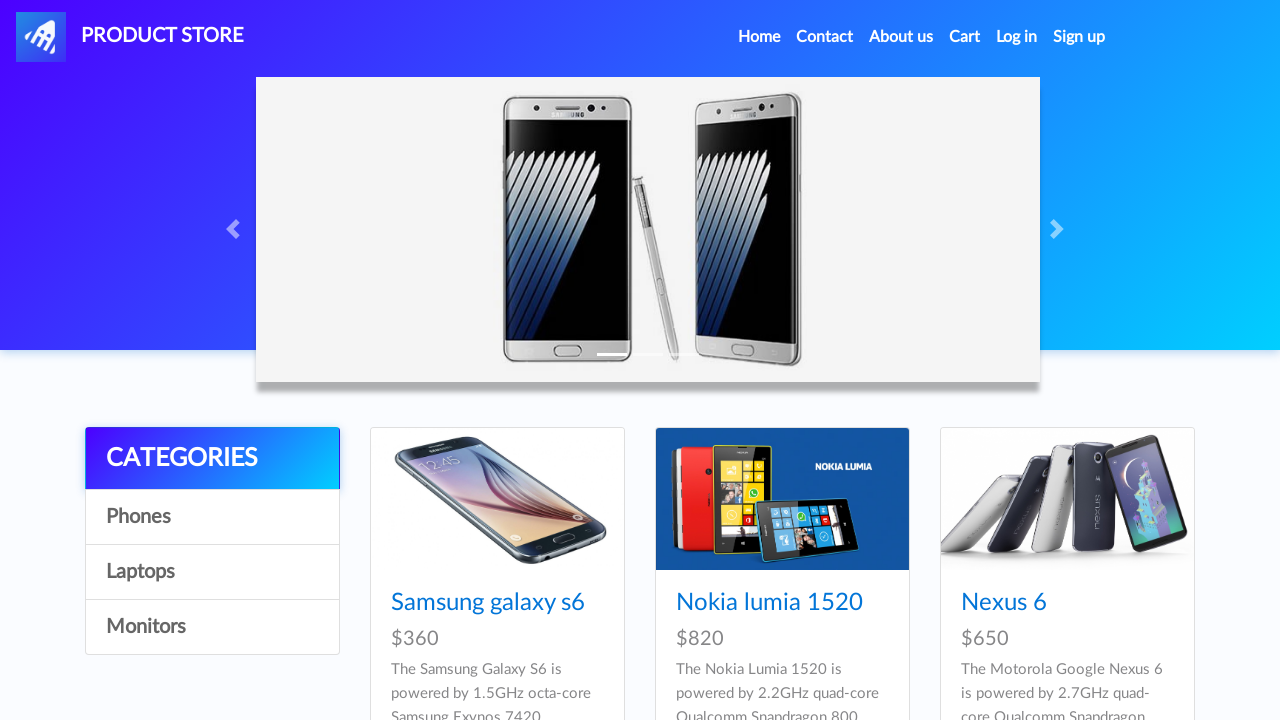

Waited for carousel next icon to be visible
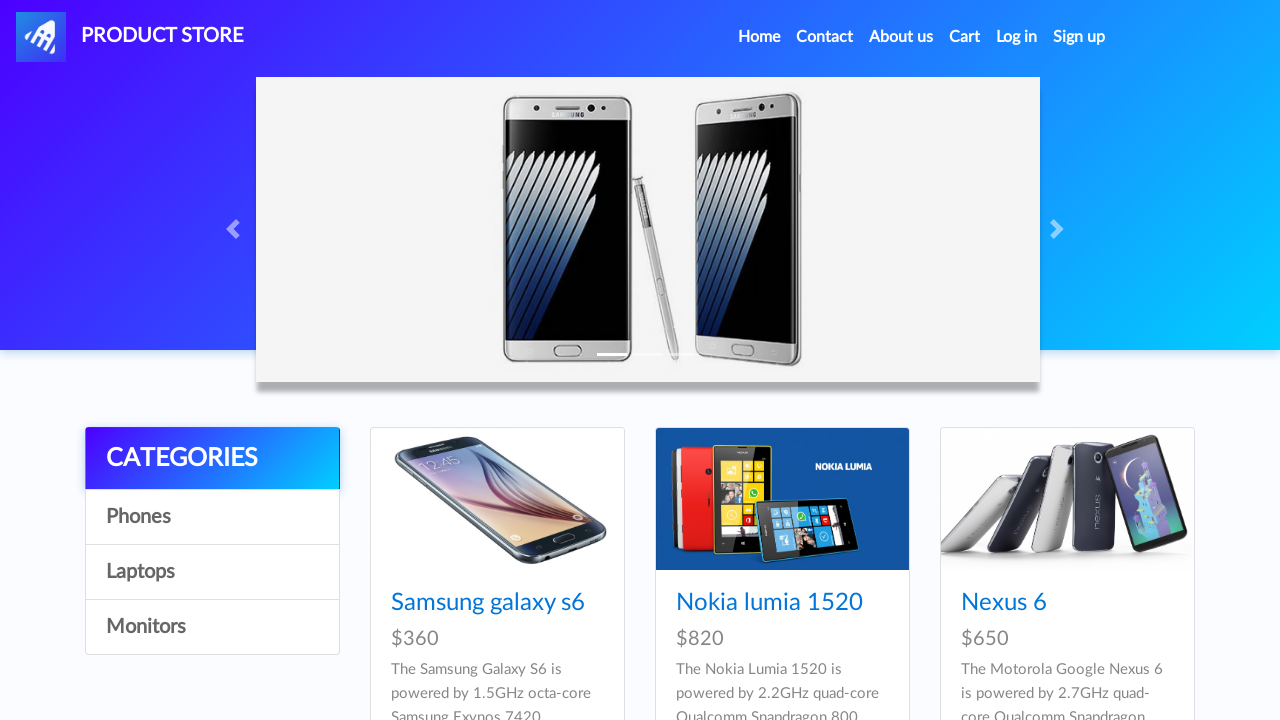

Clicked carousel next icon - first slide transition at (1060, 229) on .carousel-control-next-icon
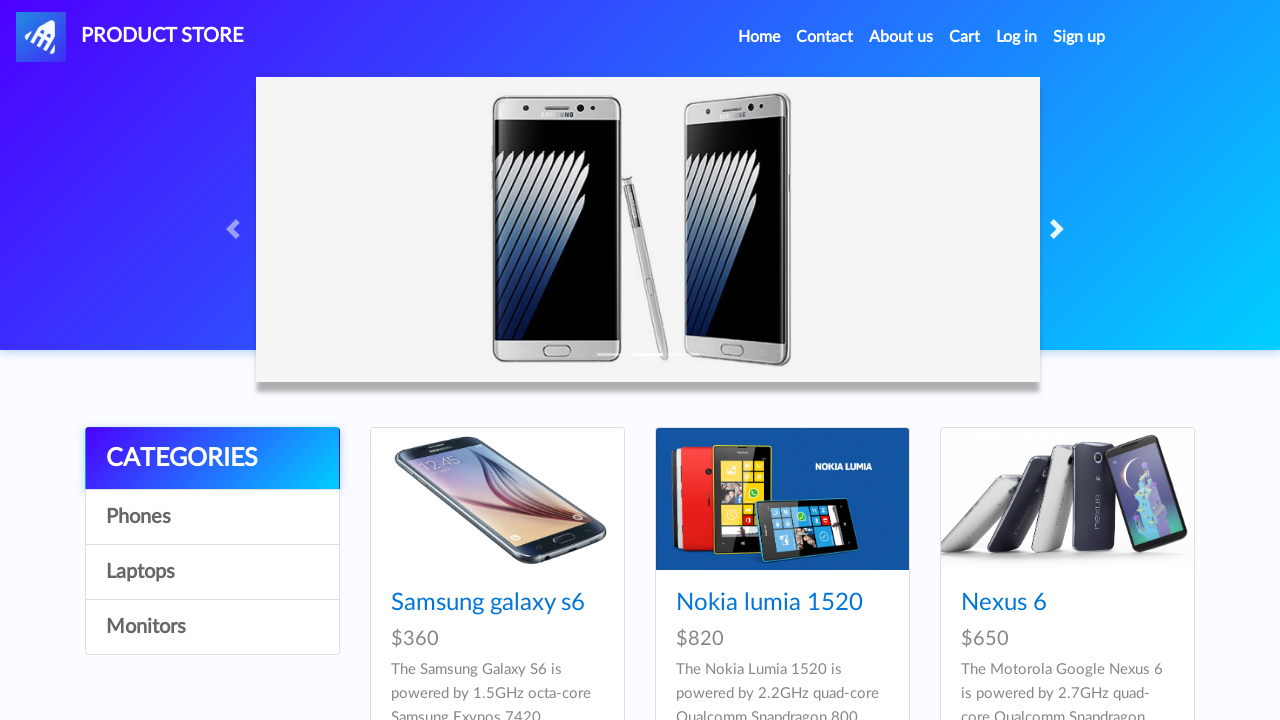

Clicked carousel next icon - second slide transition at (1060, 229) on .carousel-control-next-icon
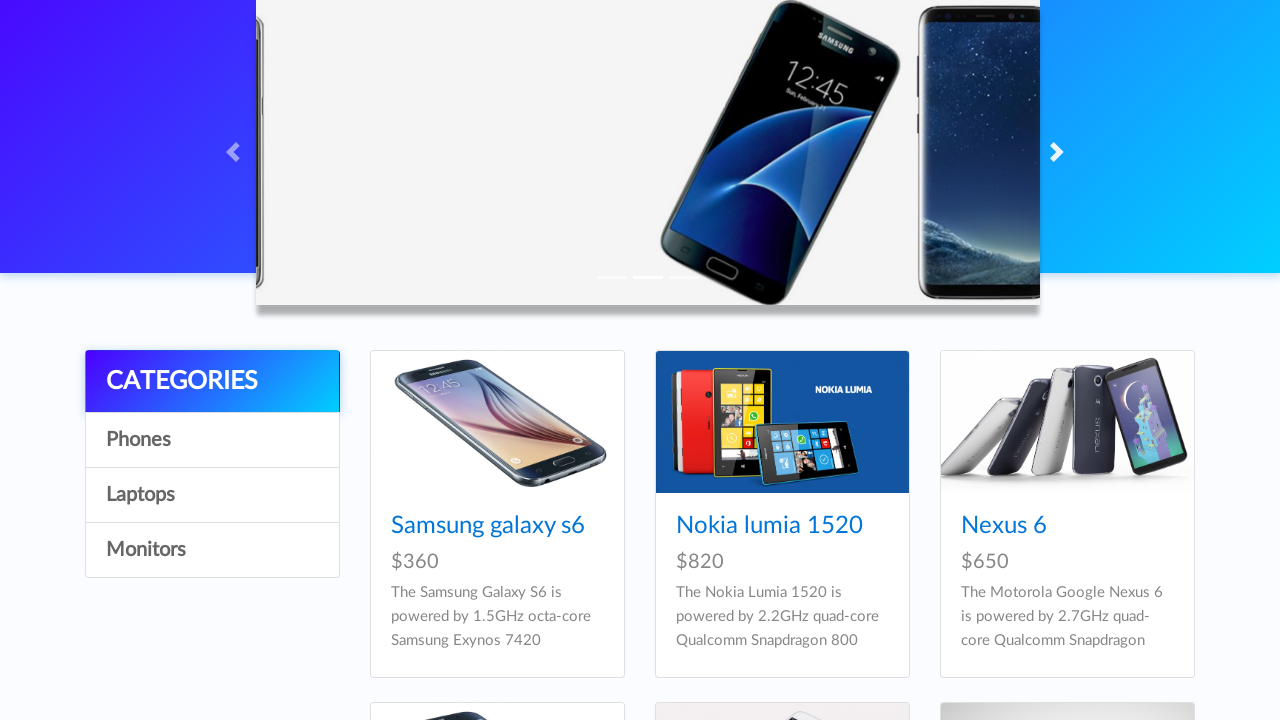

Clicked carousel next icon - third slide transition at (1060, 152) on .carousel-control-next-icon
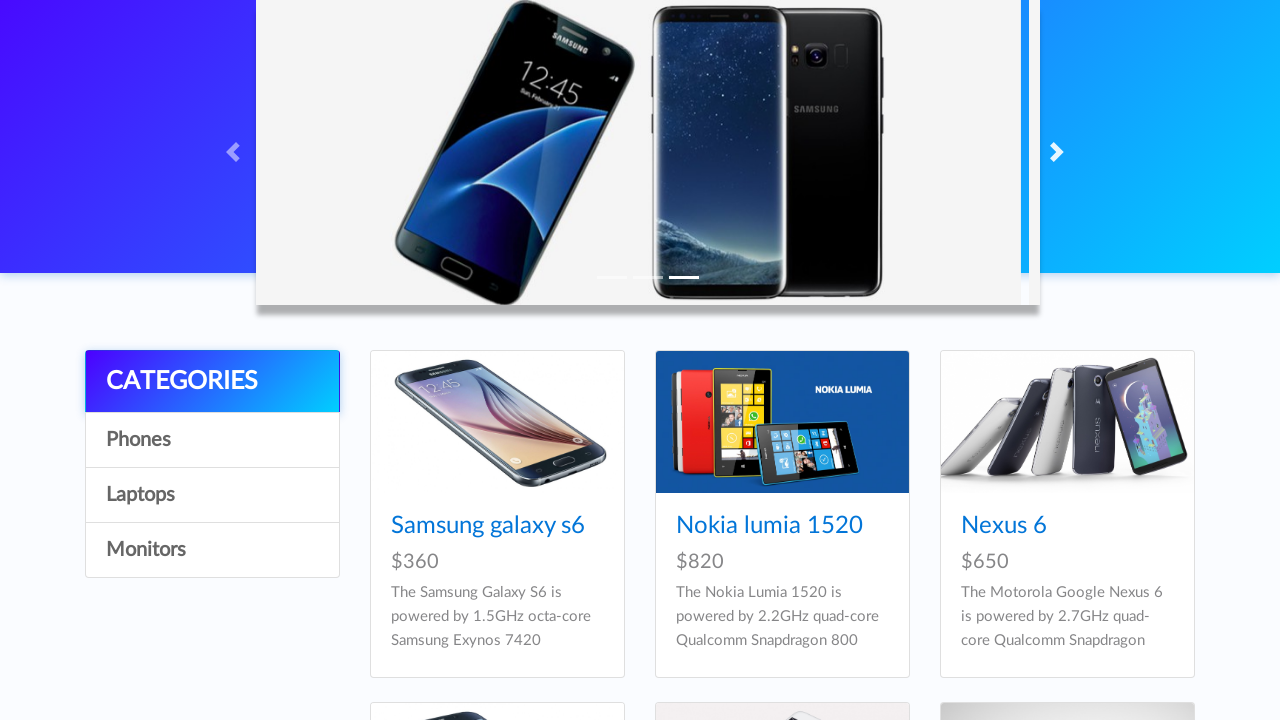

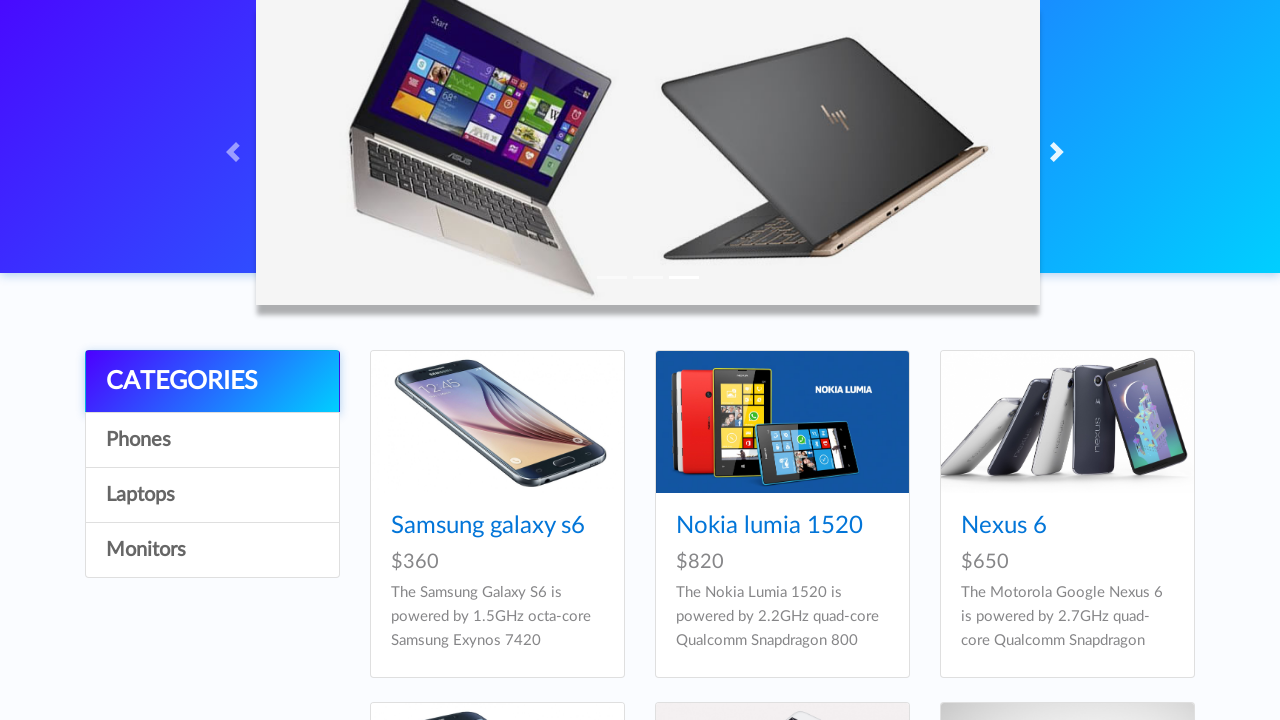